Tests dropdown selection functionality by clicking on a country dropdown and selecting a specific country from the list

Starting URL: https://leafground.com/select.xhtml

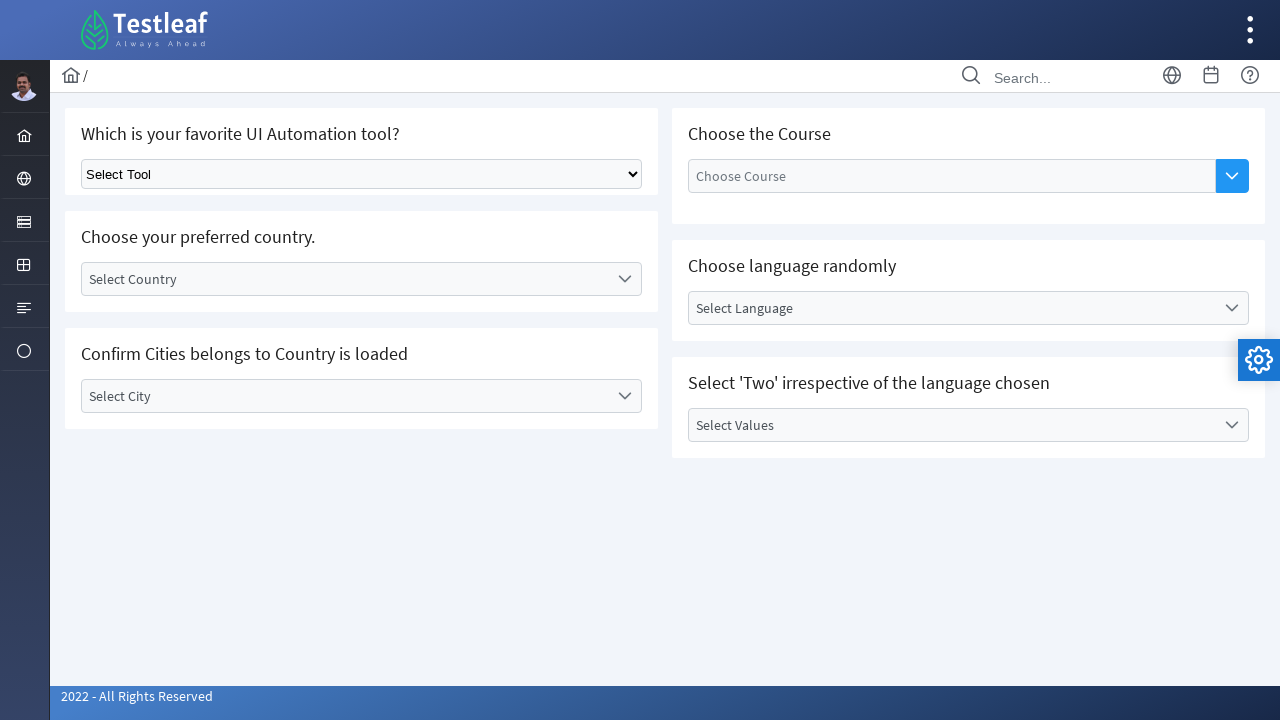

Clicked on country dropdown to open the list at (624, 279) on xpath=//div[@id='j_idt87:country']//div[contains(@class,'ui-selectonemenu-trigge
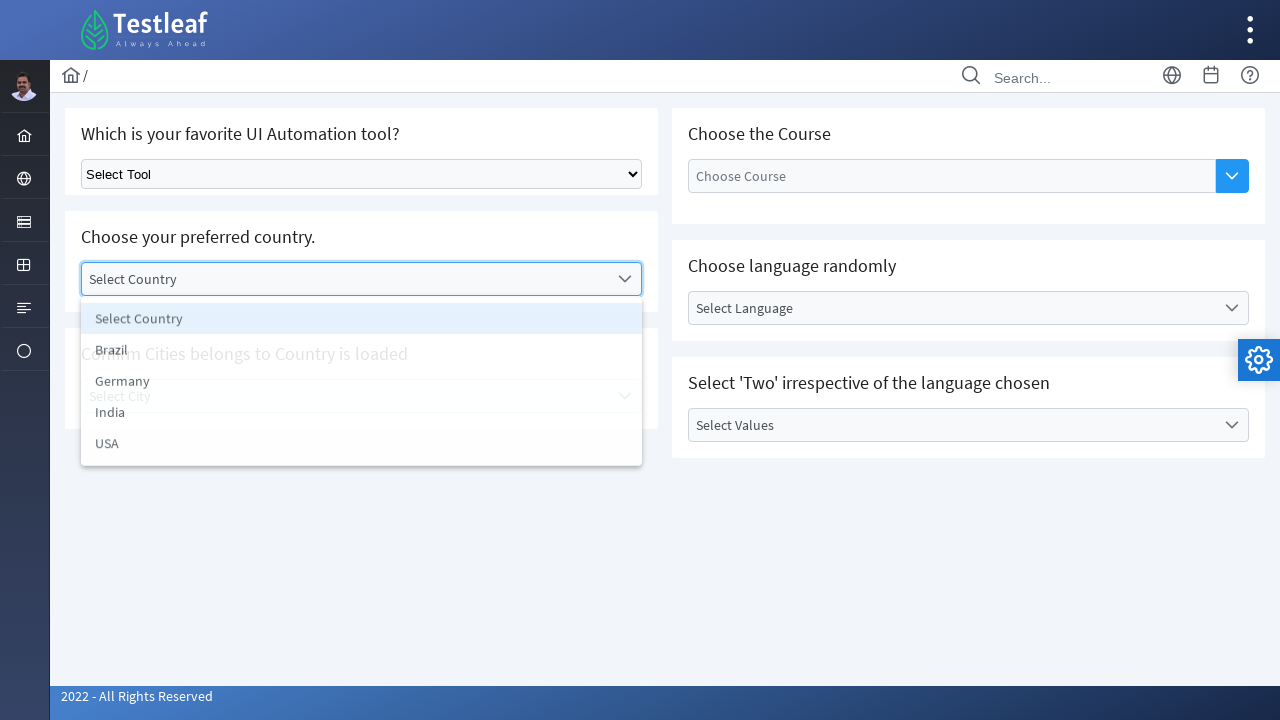

Waited for dropdown items to become visible
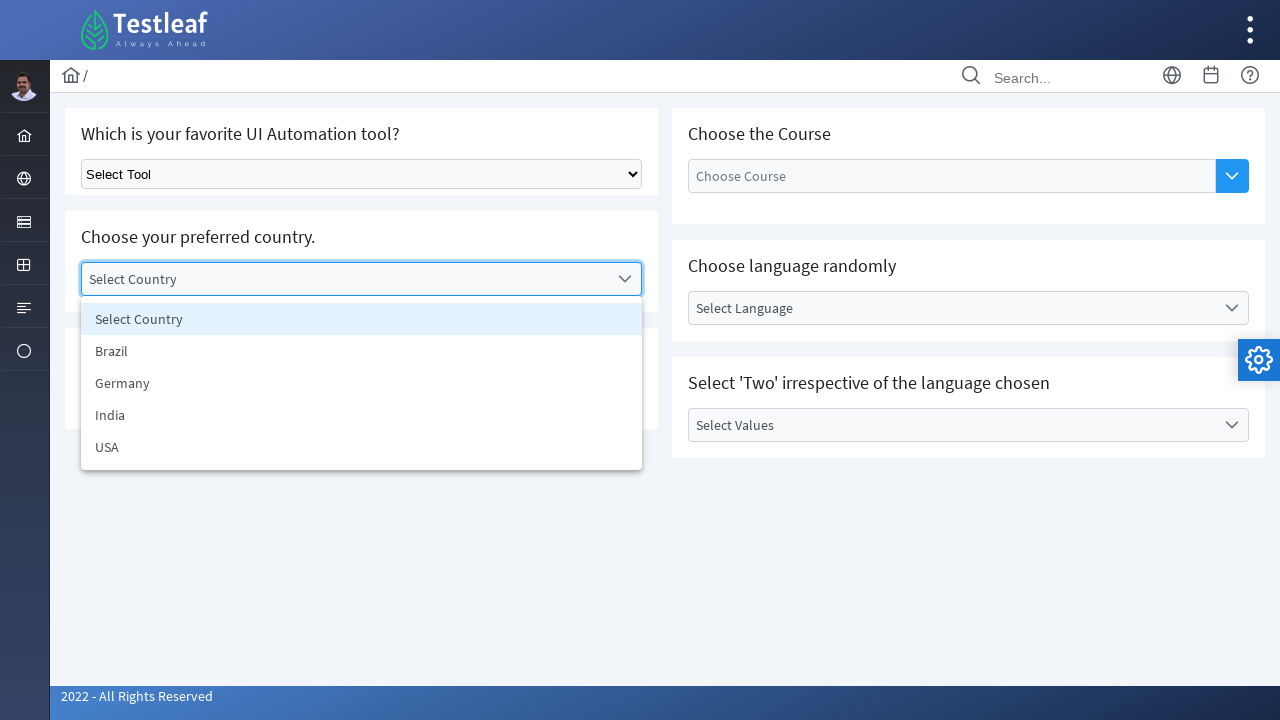

Selected Germany from the dropdown list at (362, 383) on xpath=//*[@id='j_idt87:country_items']//li >> nth=2
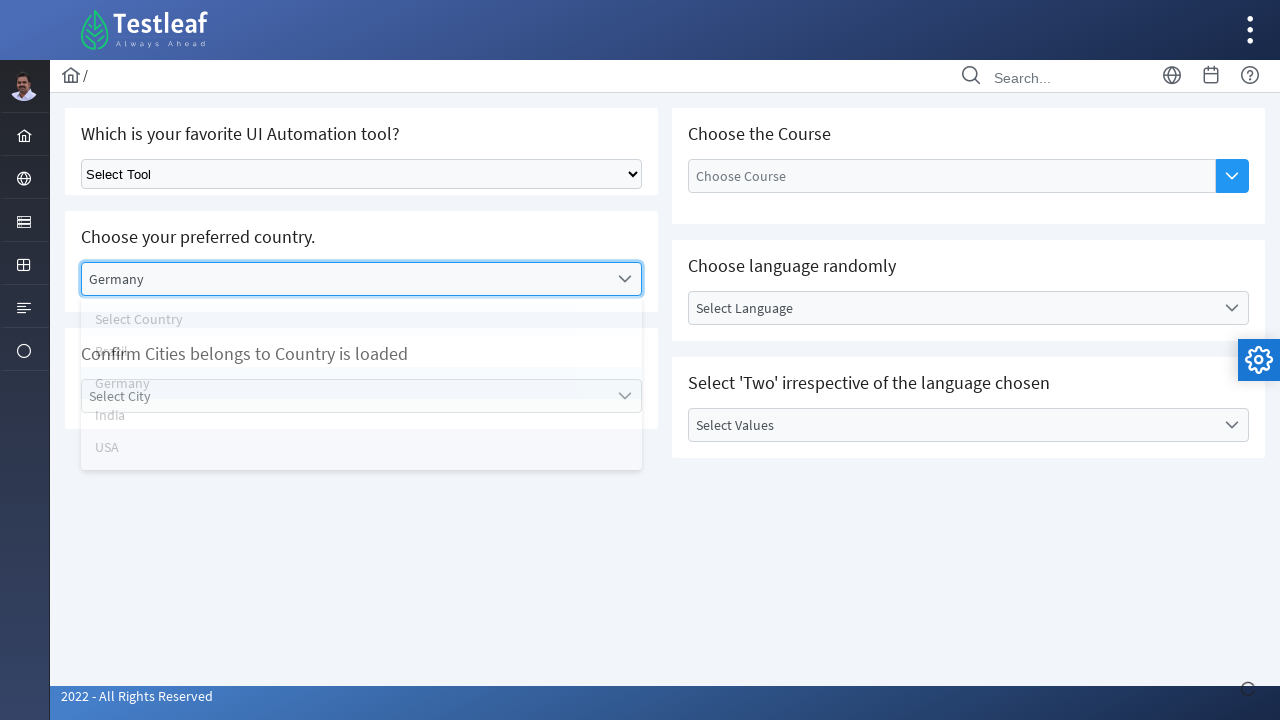

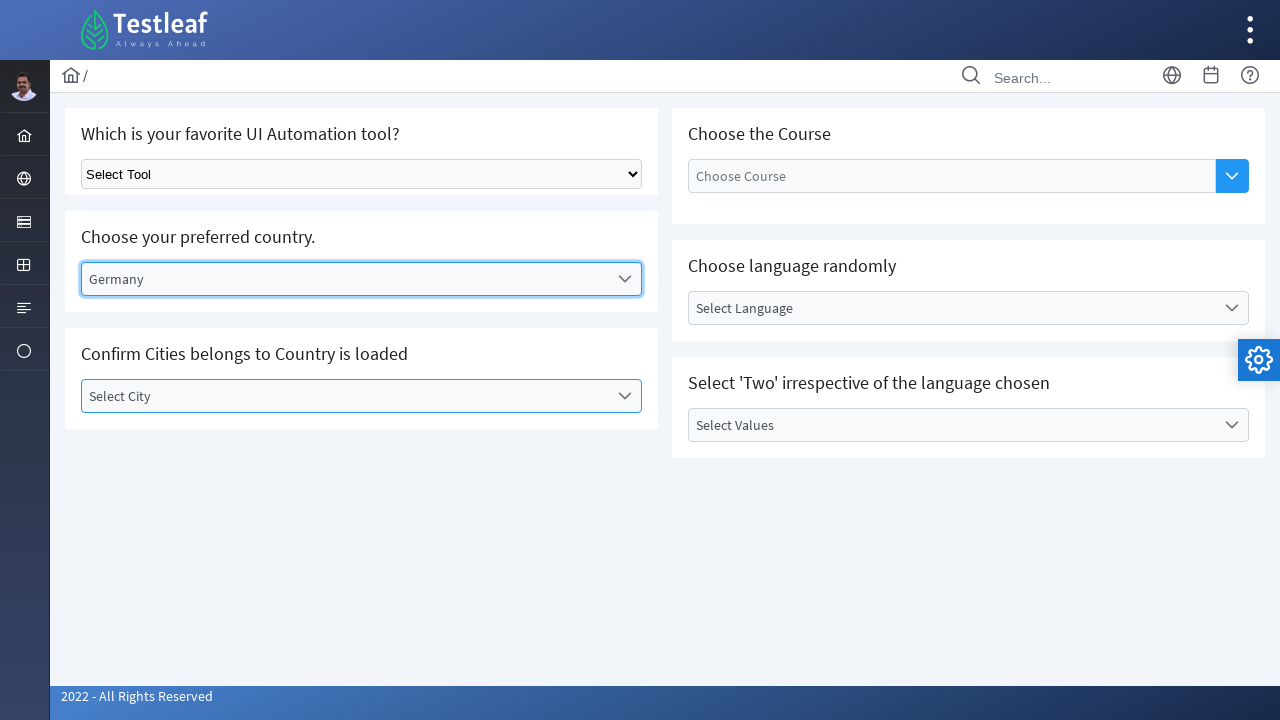